Navigates to a YouTube channel's videos page and waits for video titles to load, verifying that video content is displayed on the page.

Starting URL: https://www.youtube.com/@LuaNaZakaz/videos

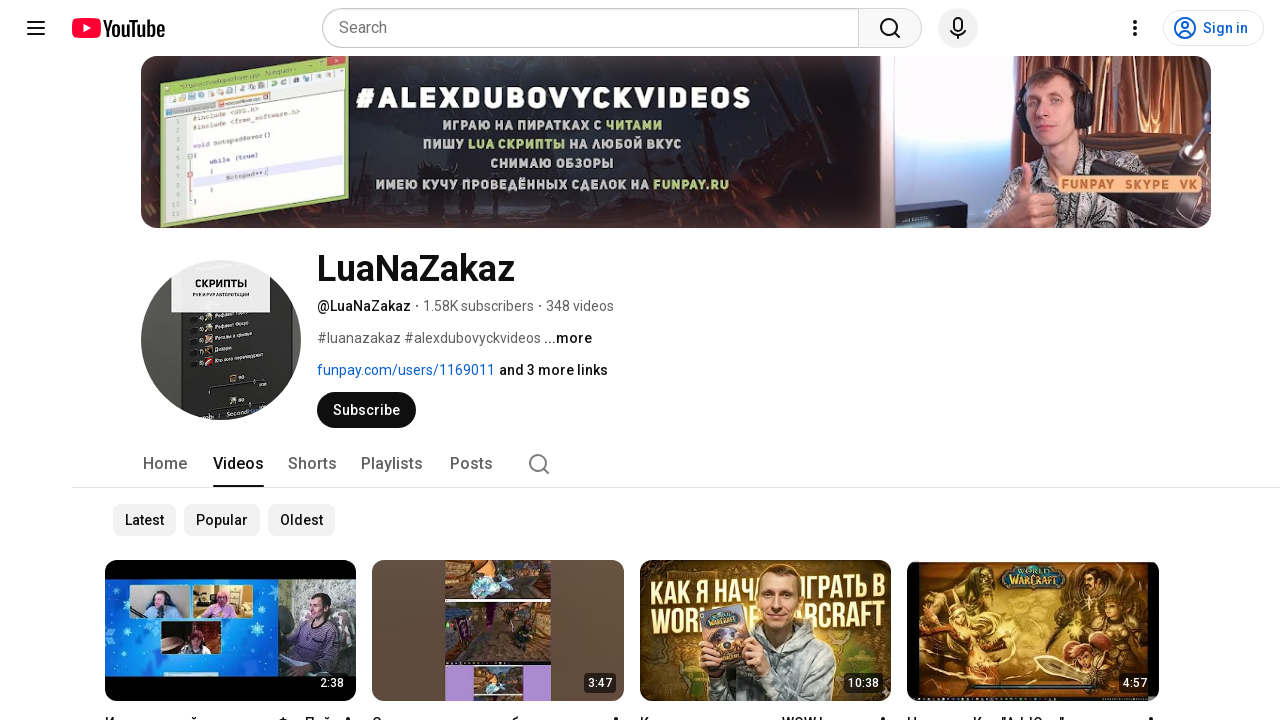

Navigated to YouTube channel videos page
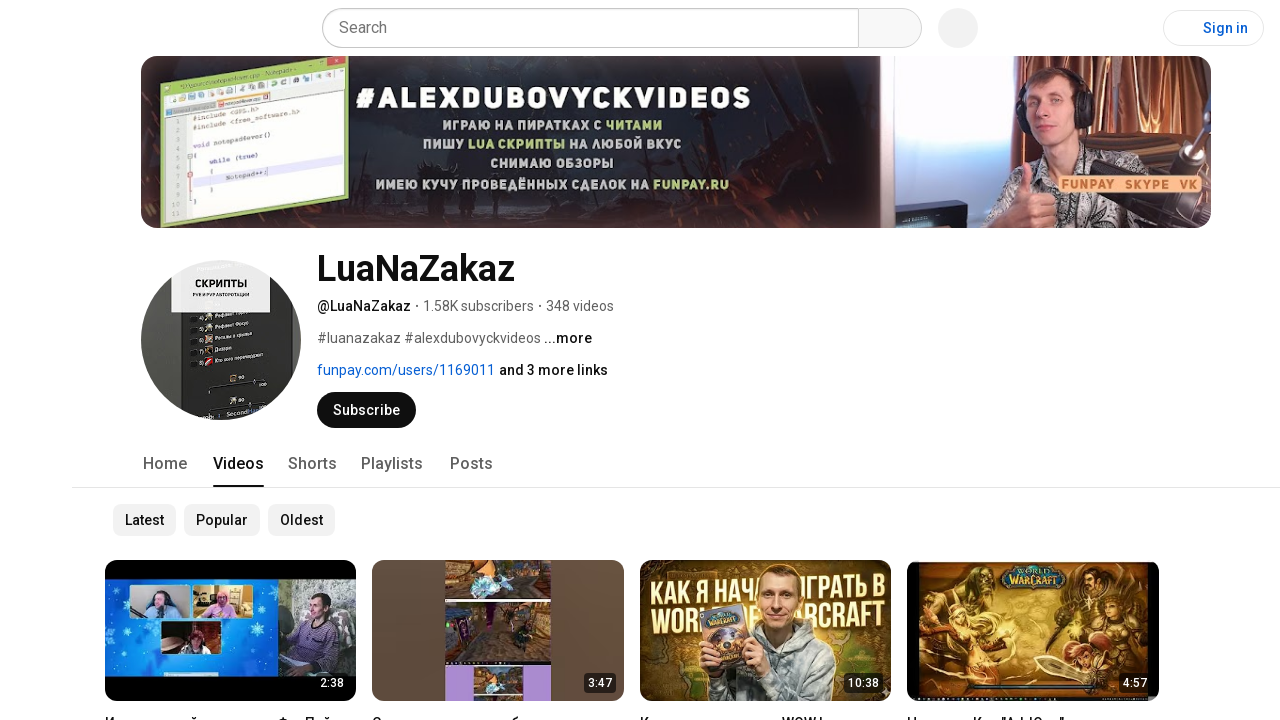

Video title elements loaded on the page
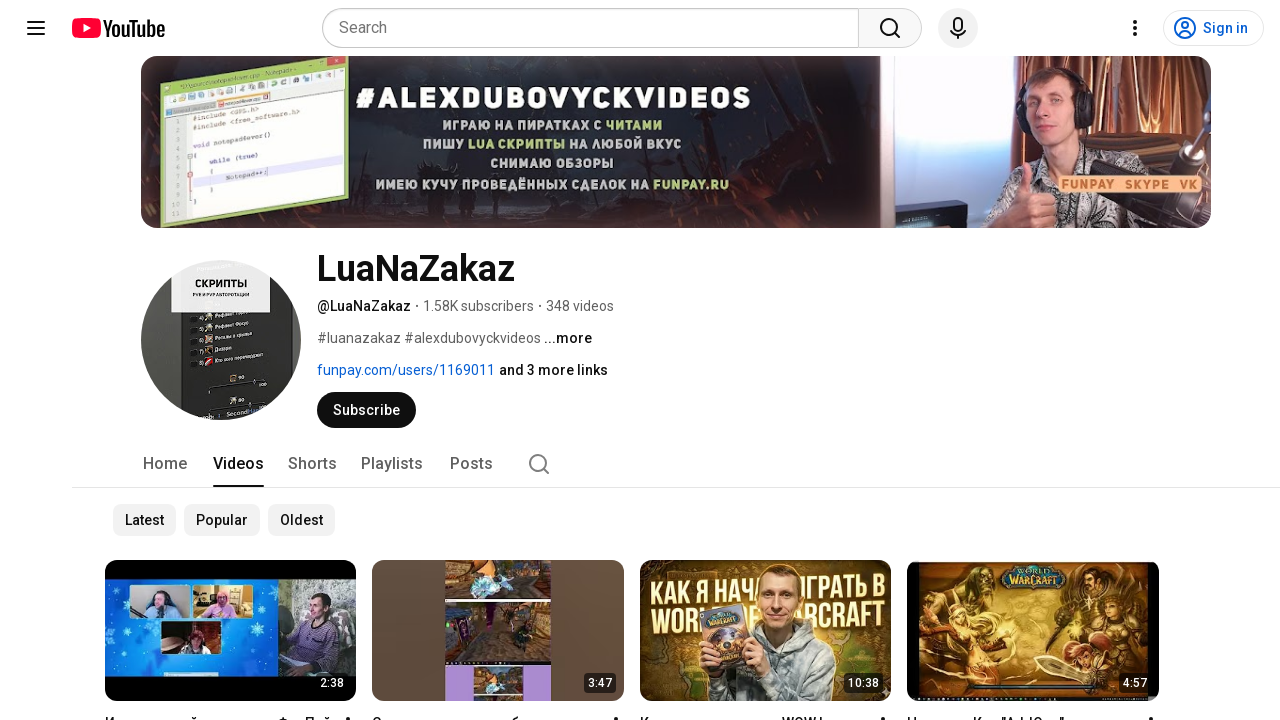

First video title became visible, confirming video content is displayed
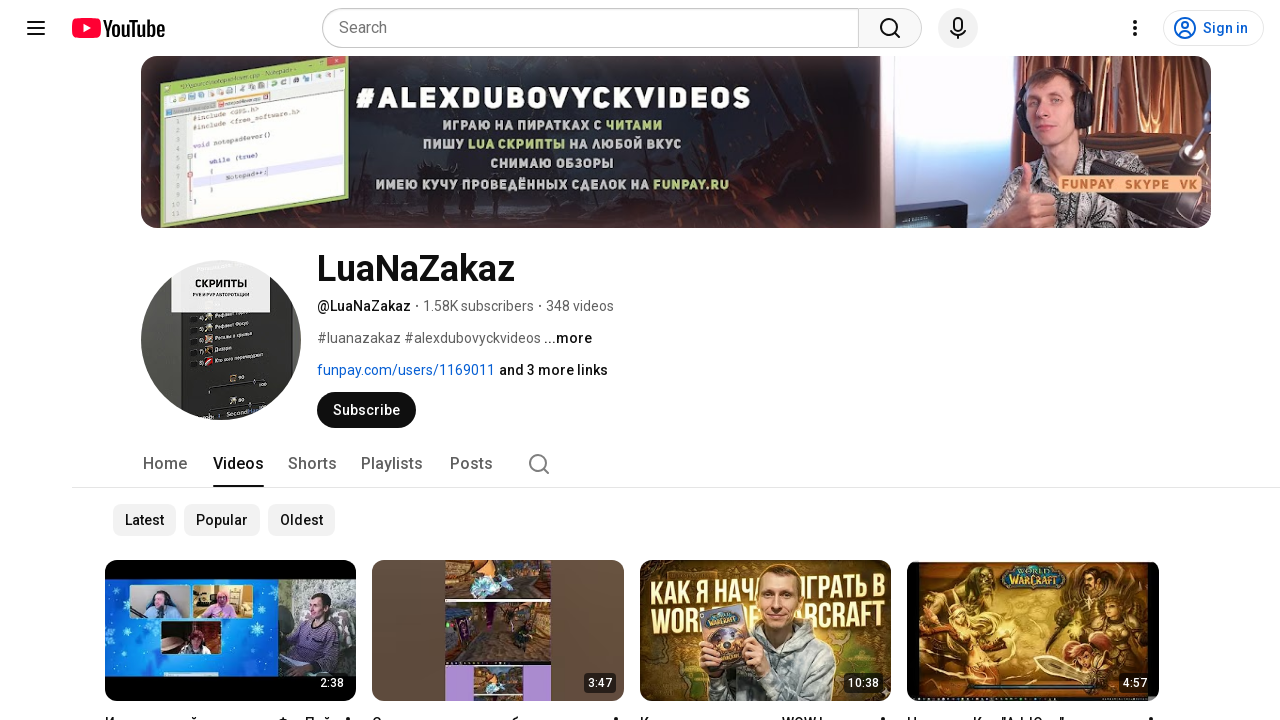

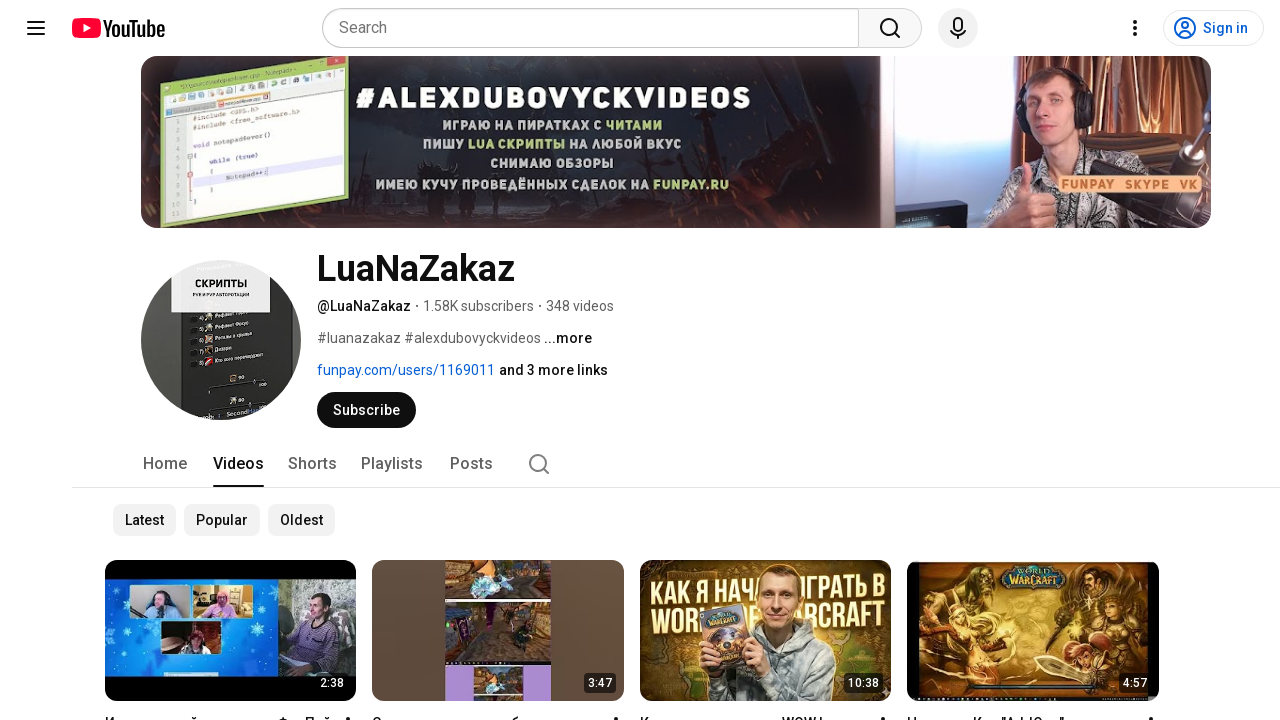